Opens the Airbnb India homepage and verifies the page loads successfully

Starting URL: https://www.airbnb.co.in/

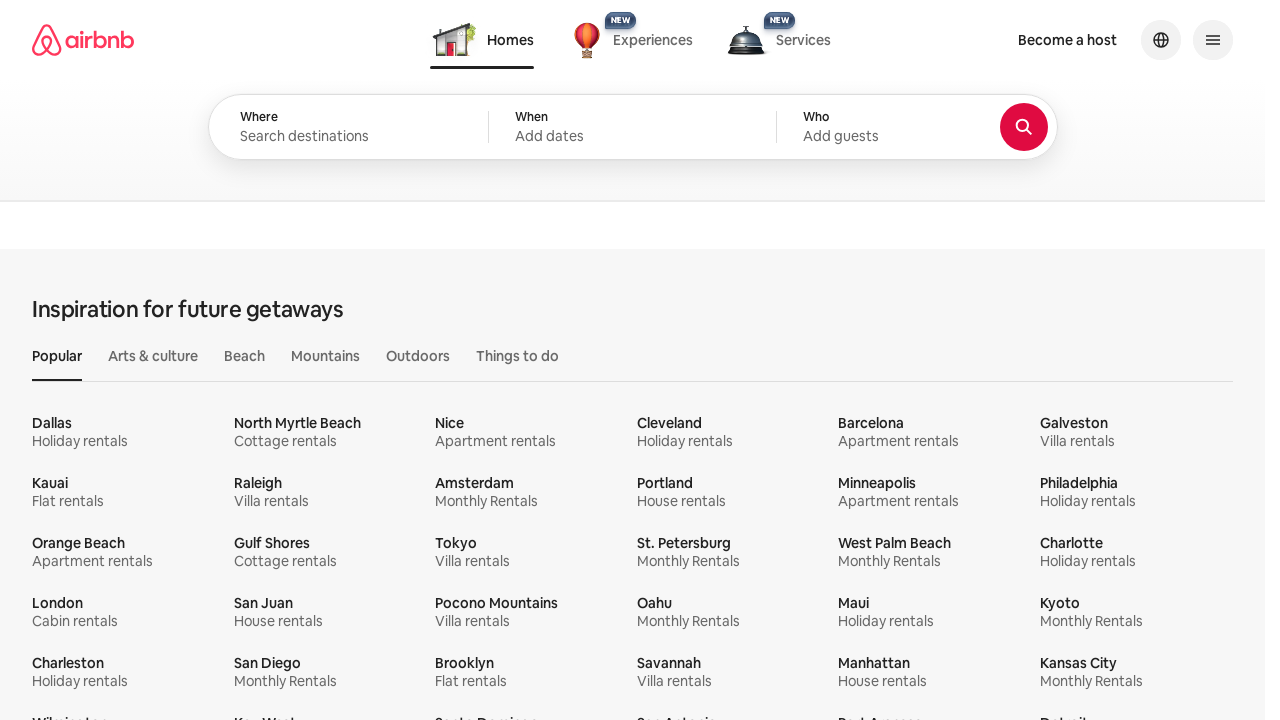

Navigated to Airbnb India homepage
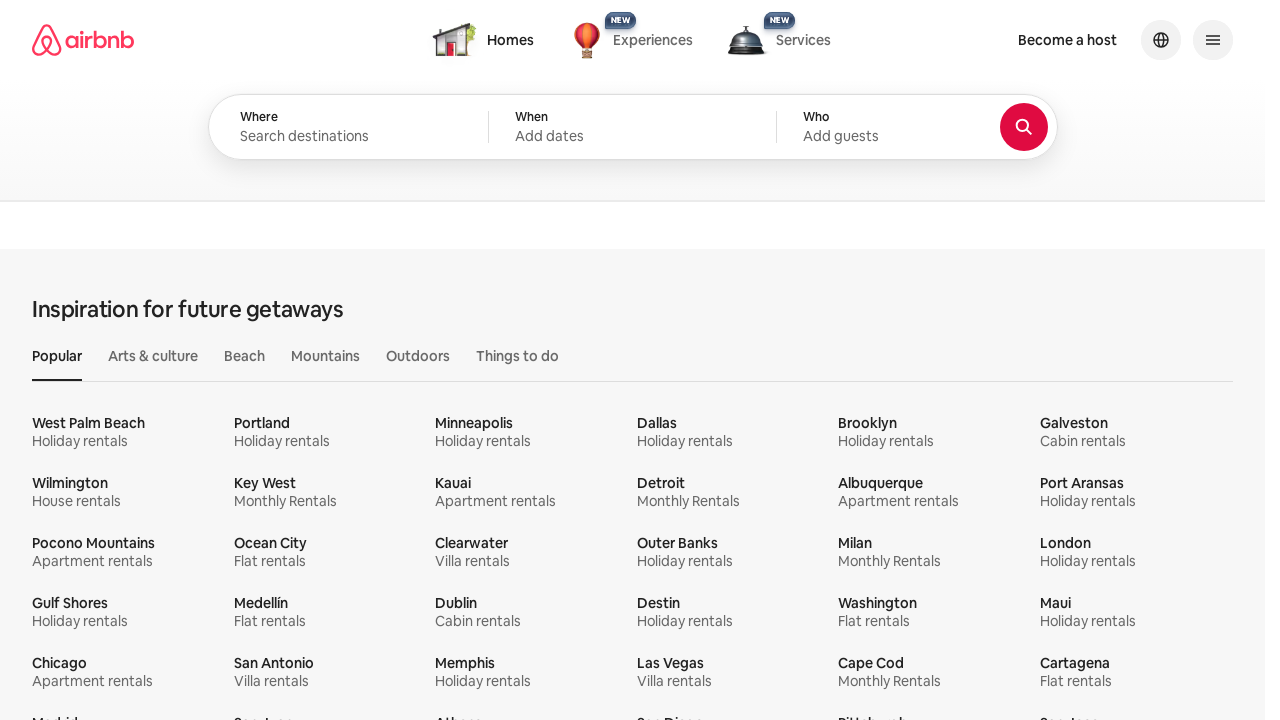

Page DOM content loaded successfully
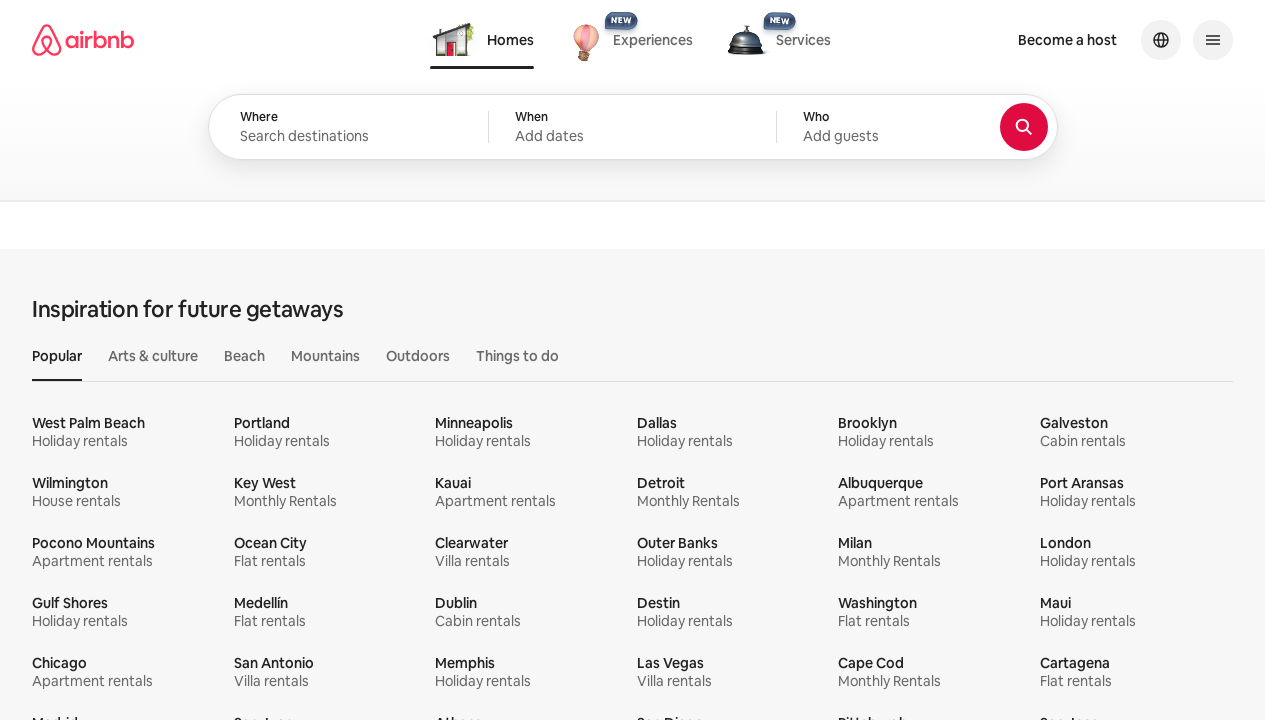

Verified current URL matches Airbnb India homepage
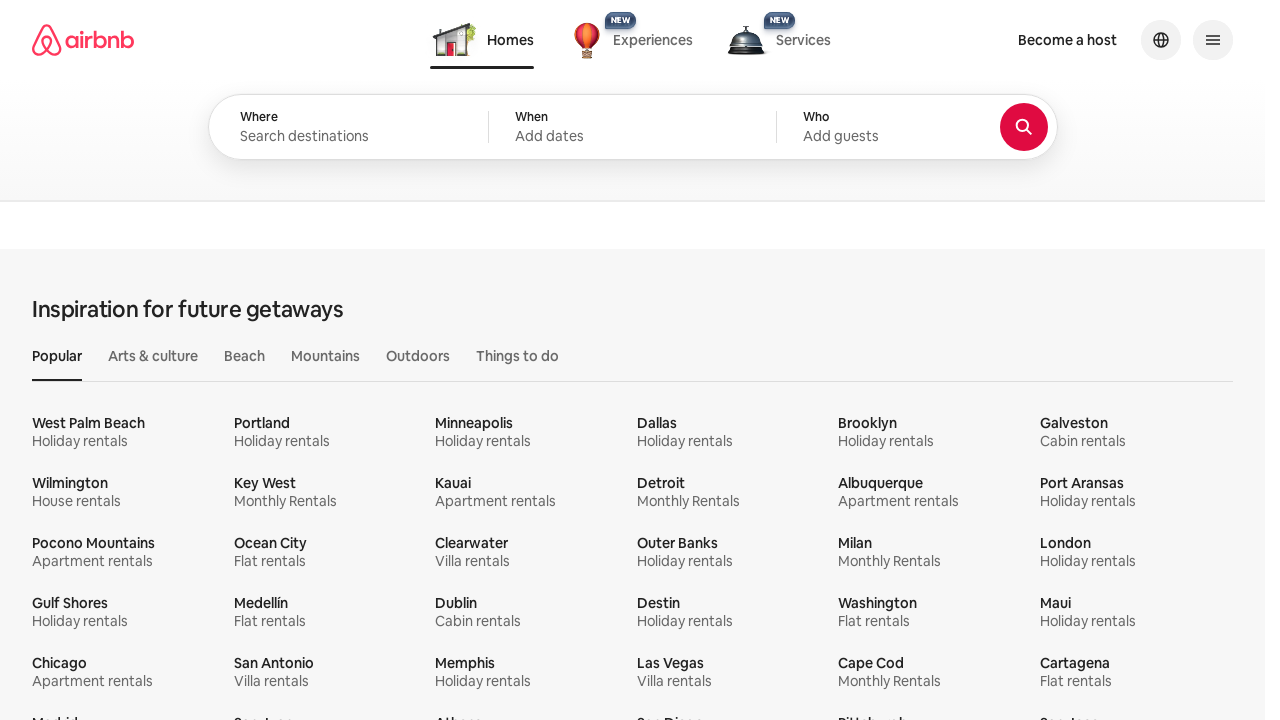

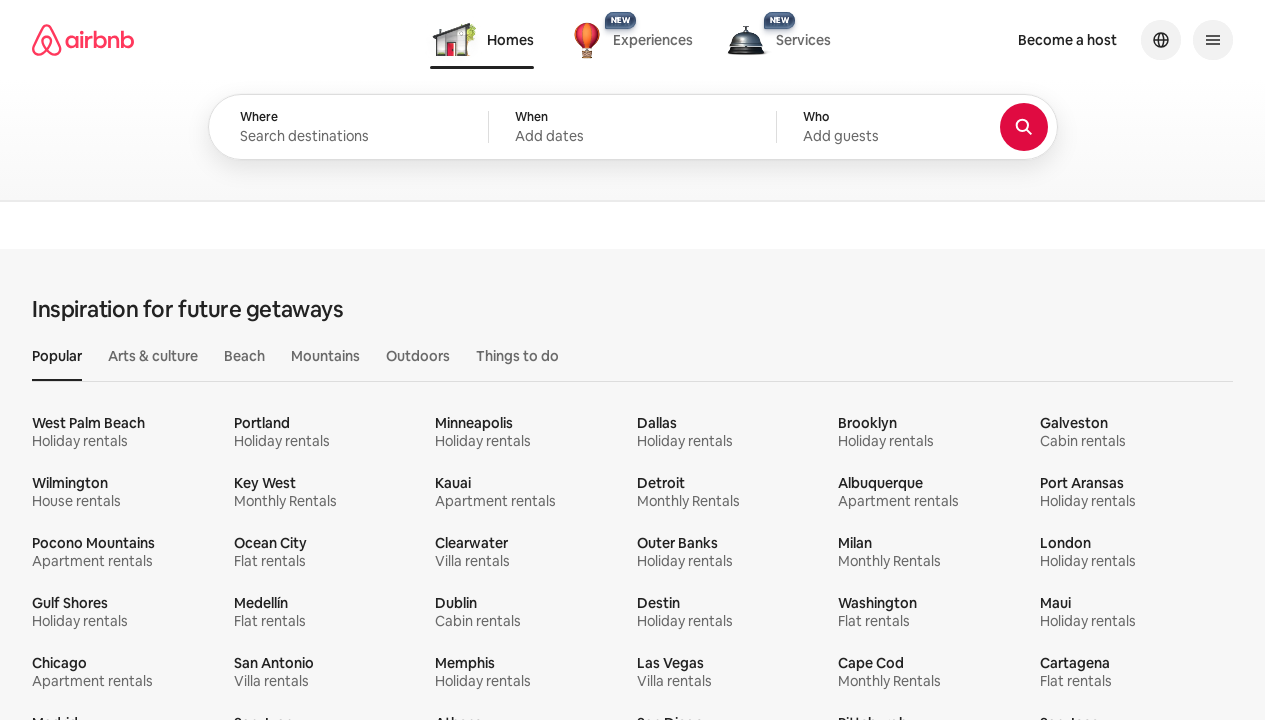